Tests that the clear completed button displays correct text after completing an item

Starting URL: https://demo.playwright.dev/todomvc

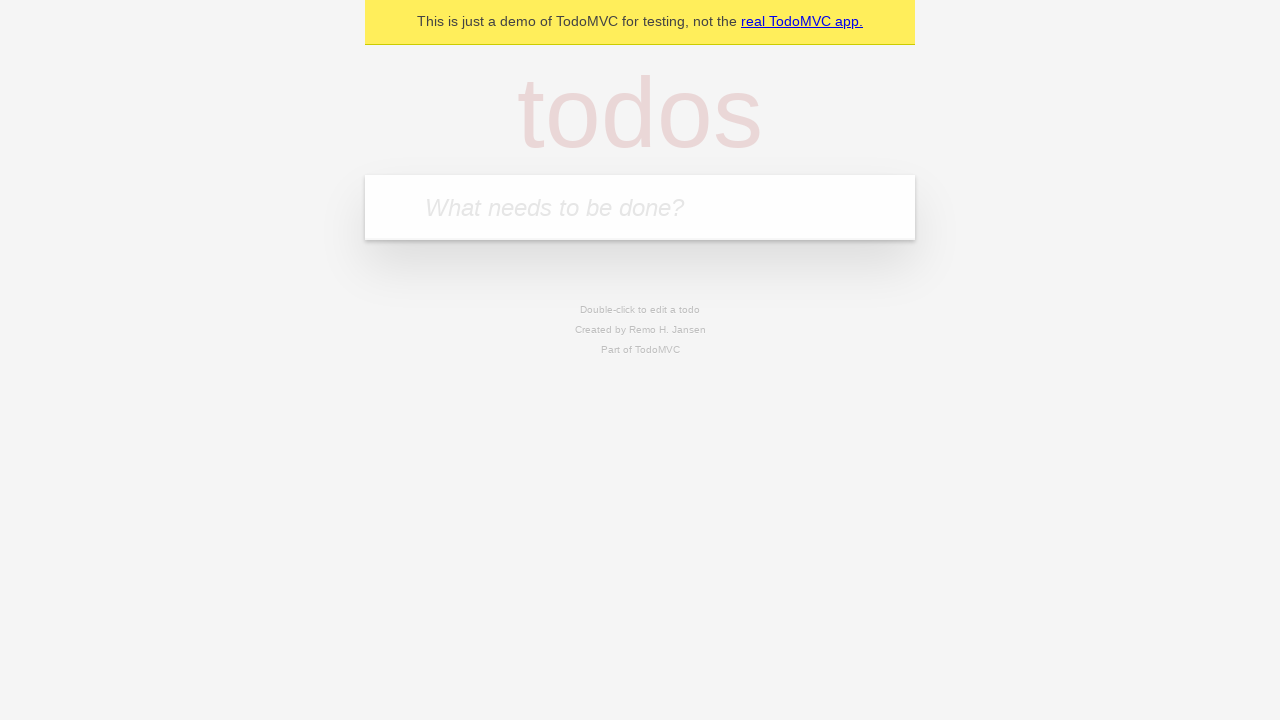

Filled new todo input with 'buy some cheese' on .new-todo
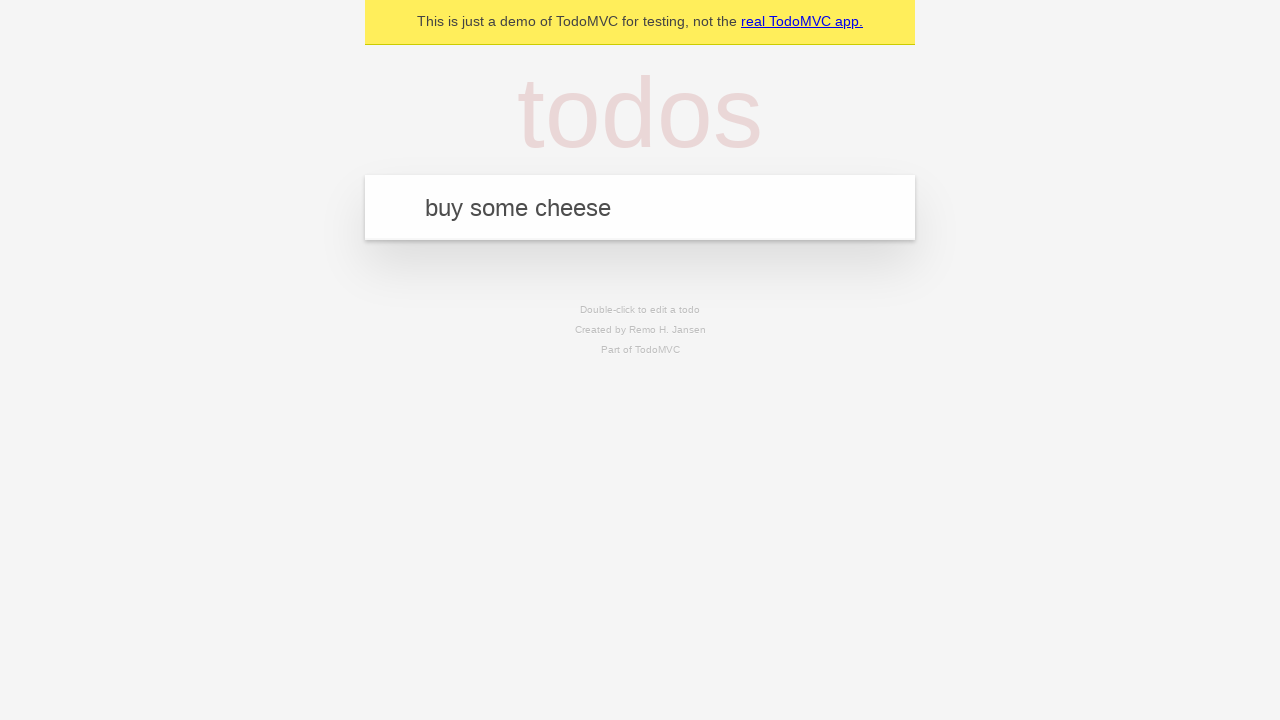

Pressed Enter to create first todo item on .new-todo
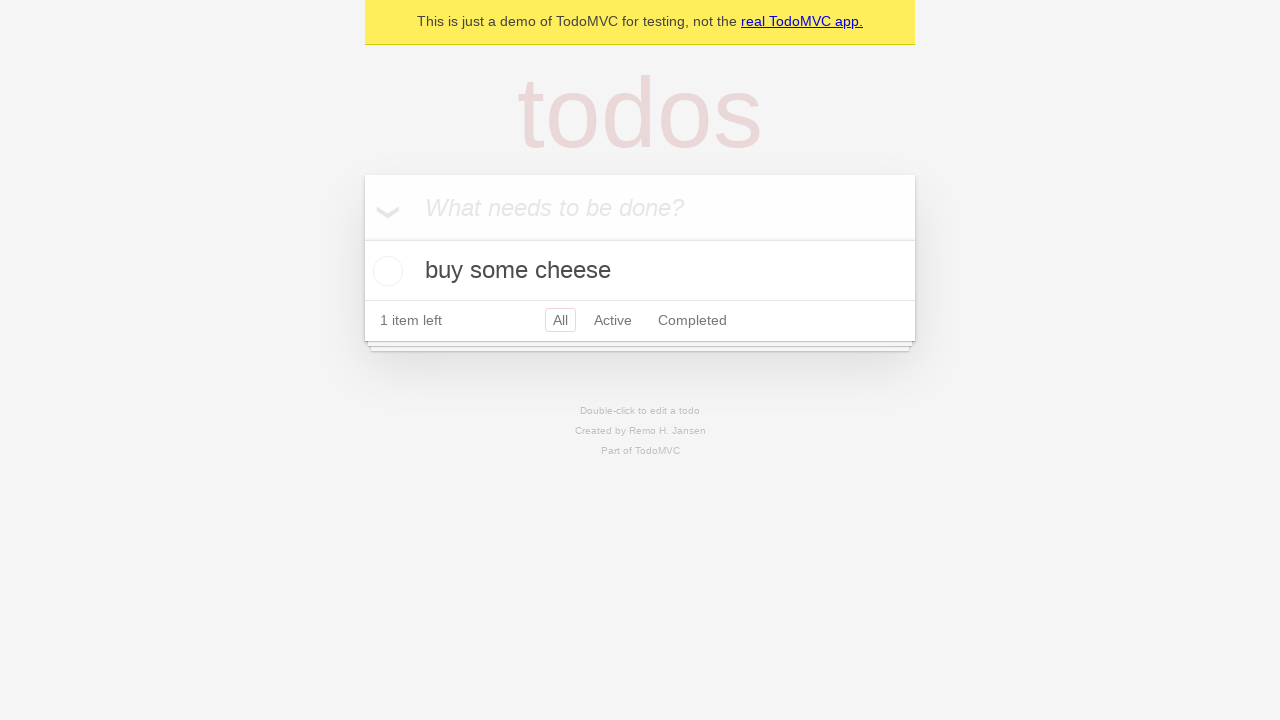

Filled new todo input with 'feed the cat' on .new-todo
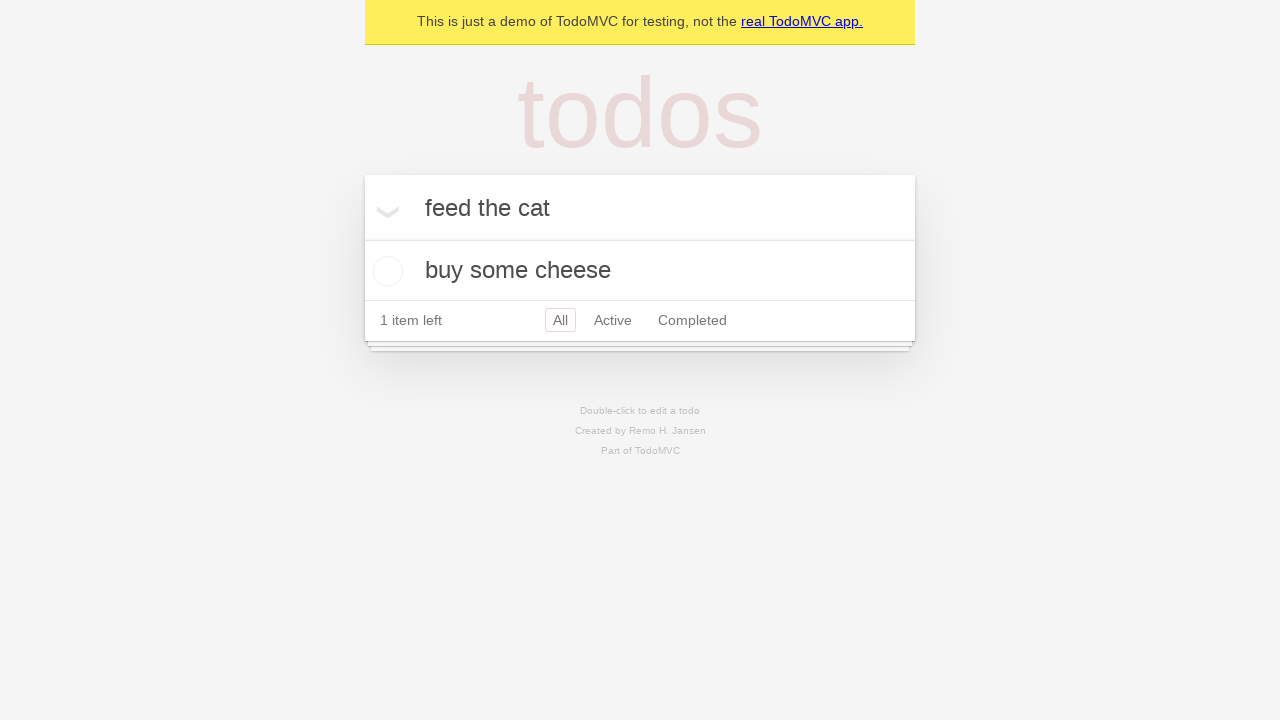

Pressed Enter to create second todo item on .new-todo
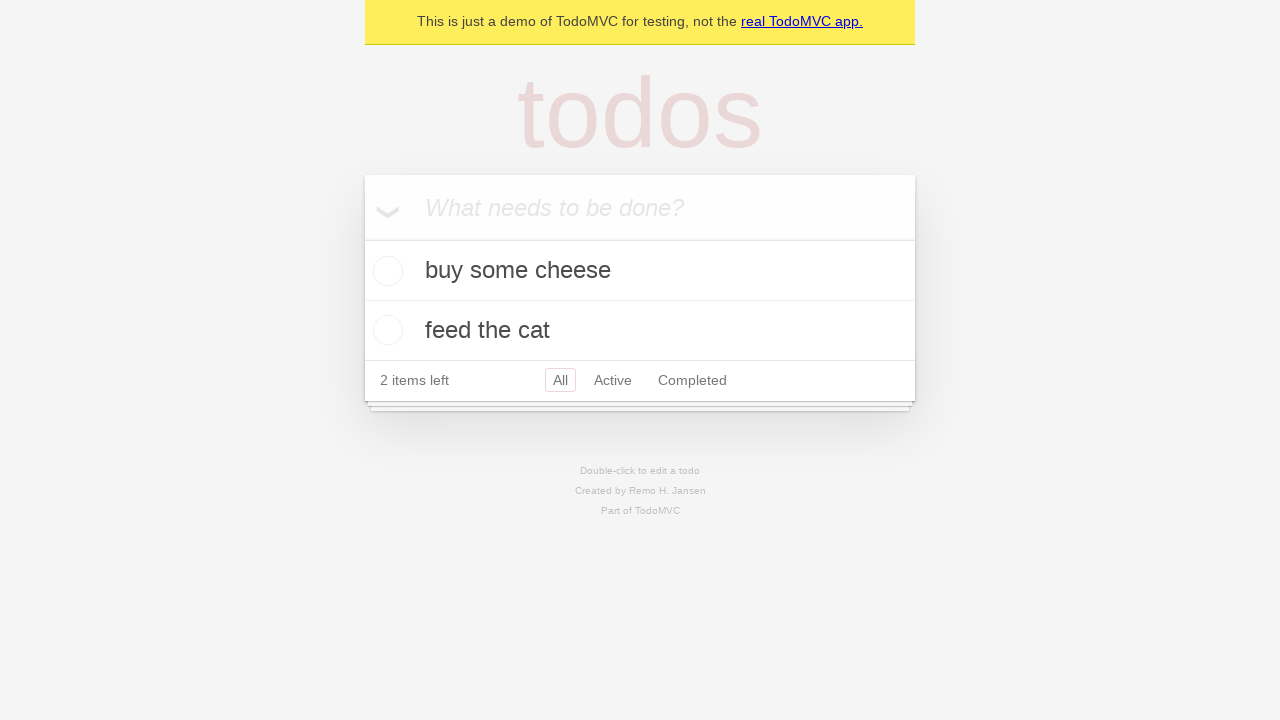

Filled new todo input with 'book a doctors appointment' on .new-todo
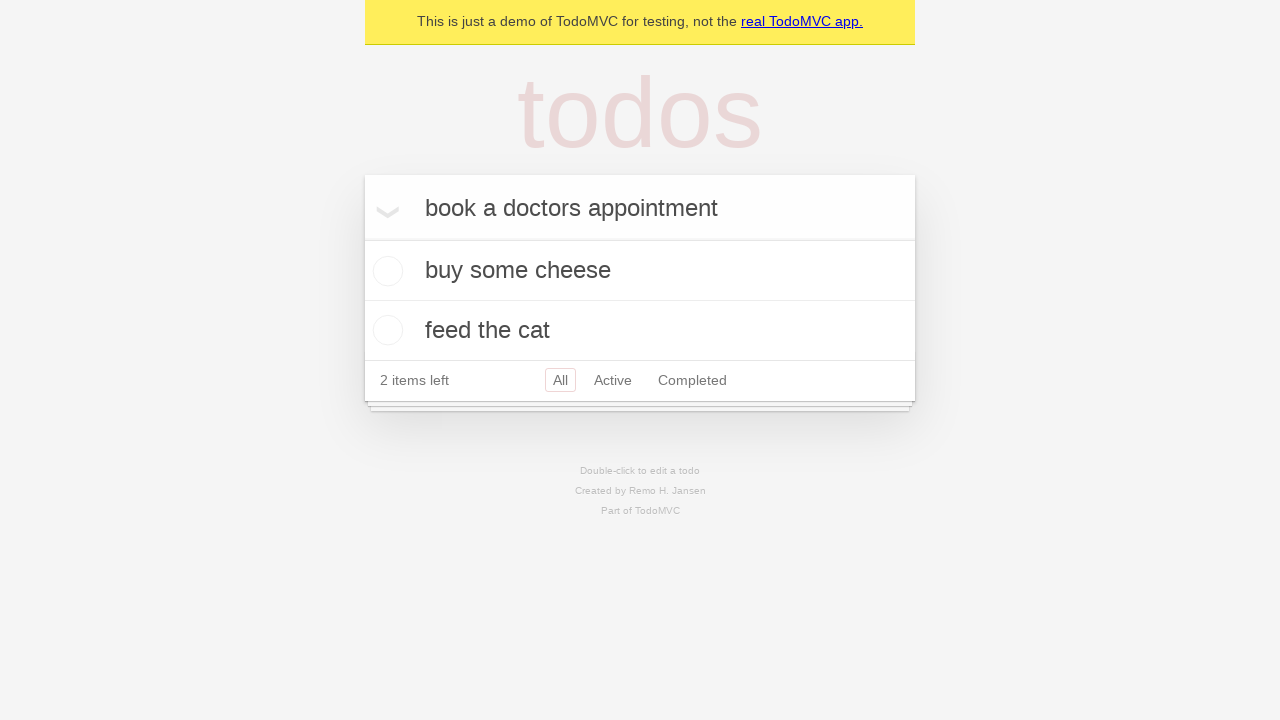

Pressed Enter to create third todo item on .new-todo
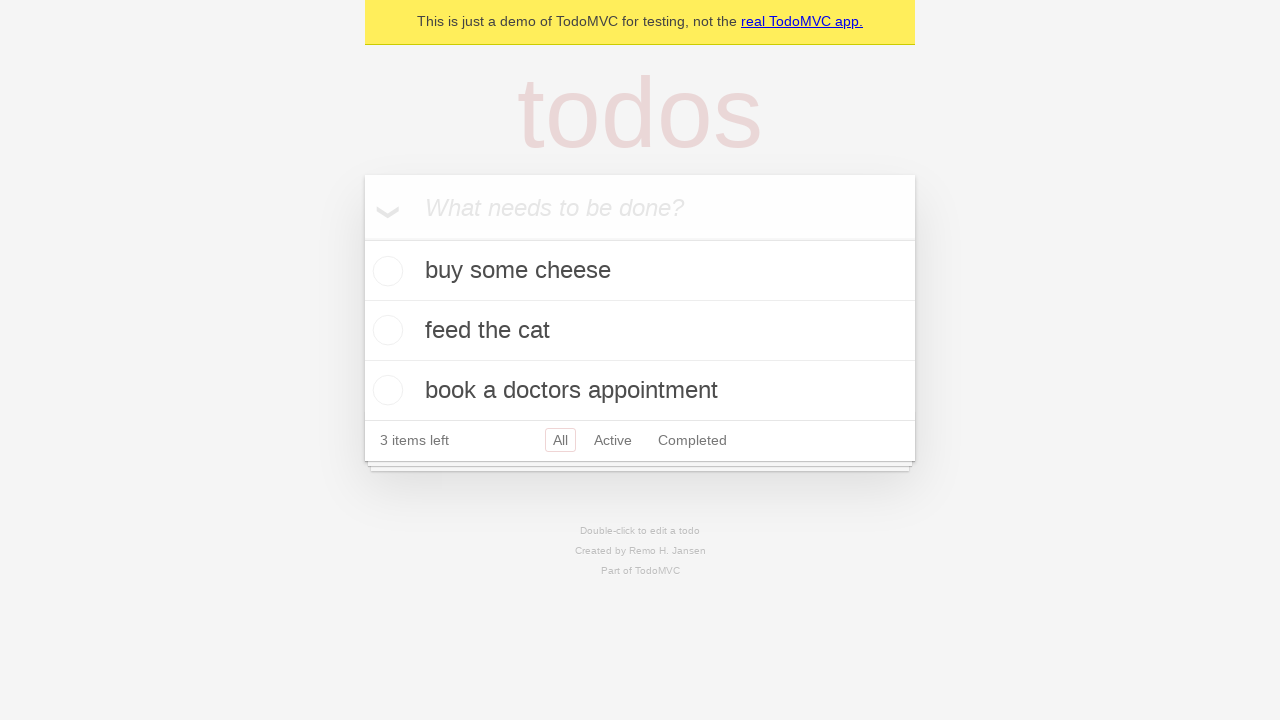

Waited for all three todo items to be created
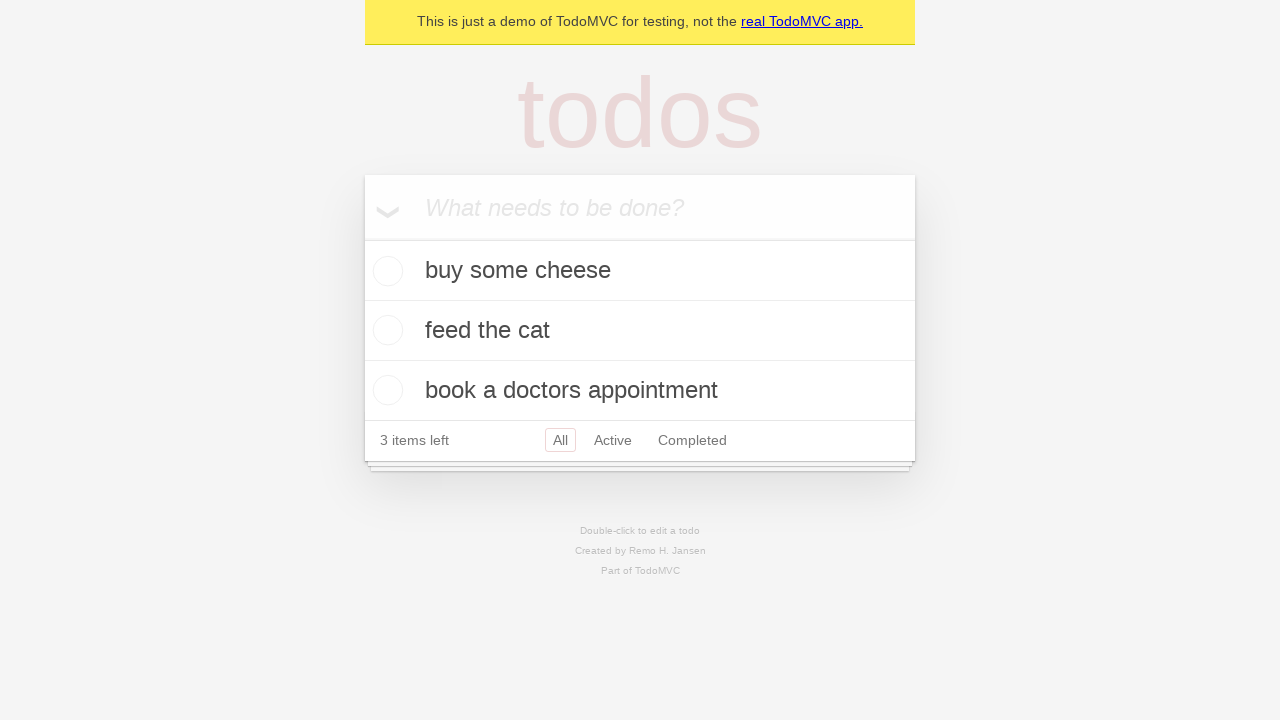

Checked the first todo item as completed at (385, 271) on .todo-list li .toggle >> nth=0
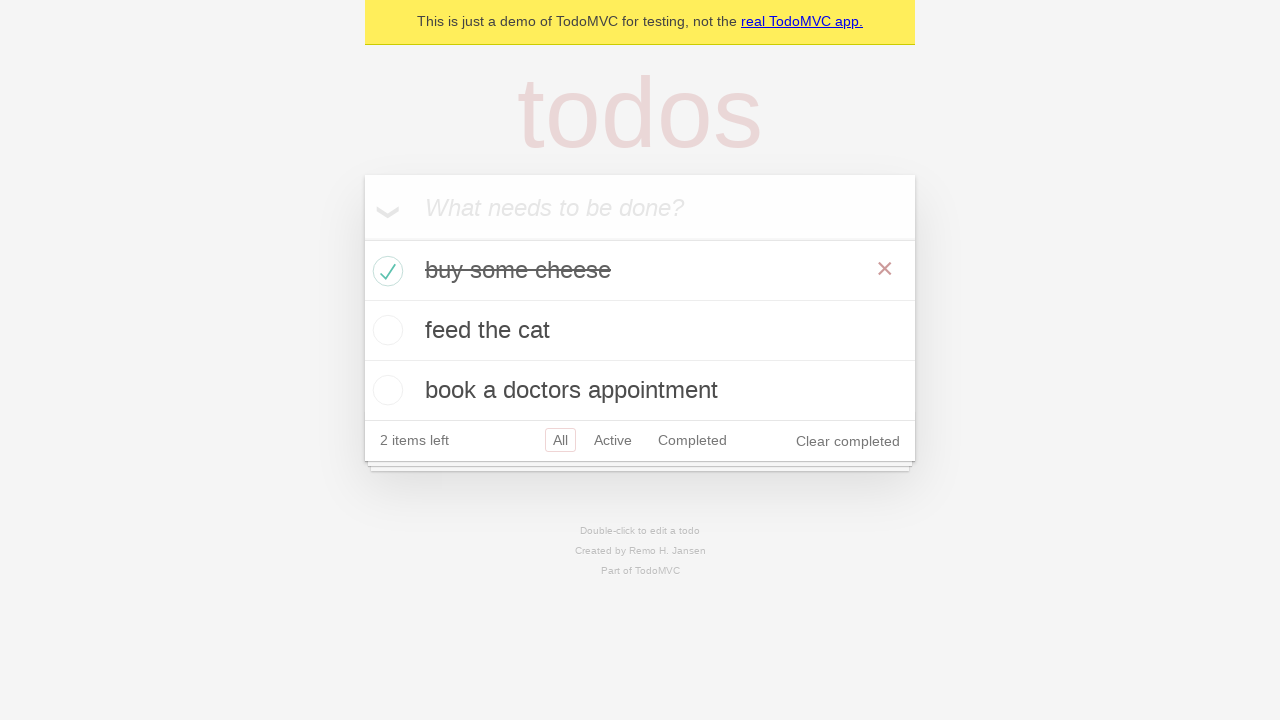

Clear completed button appeared after checking first item
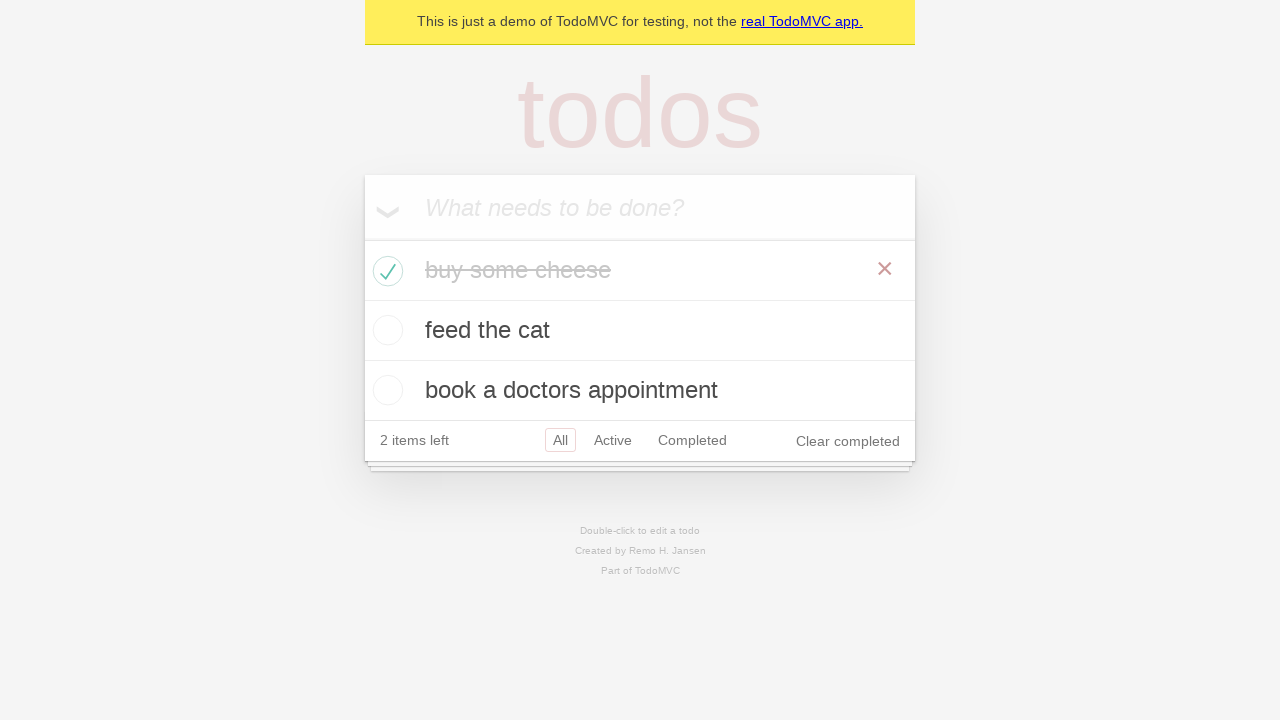

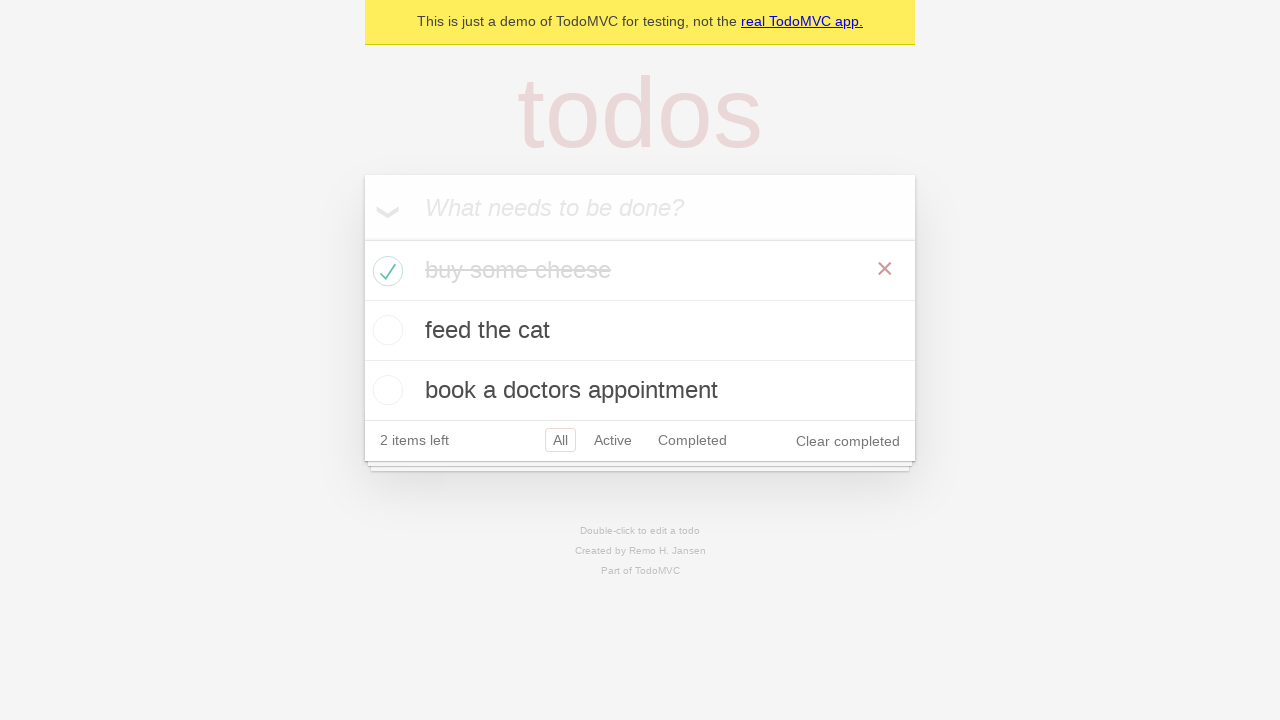